Fills a form field in parent window, opens a new window, switches to it and fills a form field in the new window

Starting URL: https://www.hyrtutorials.com/p/window-handles-practice.html

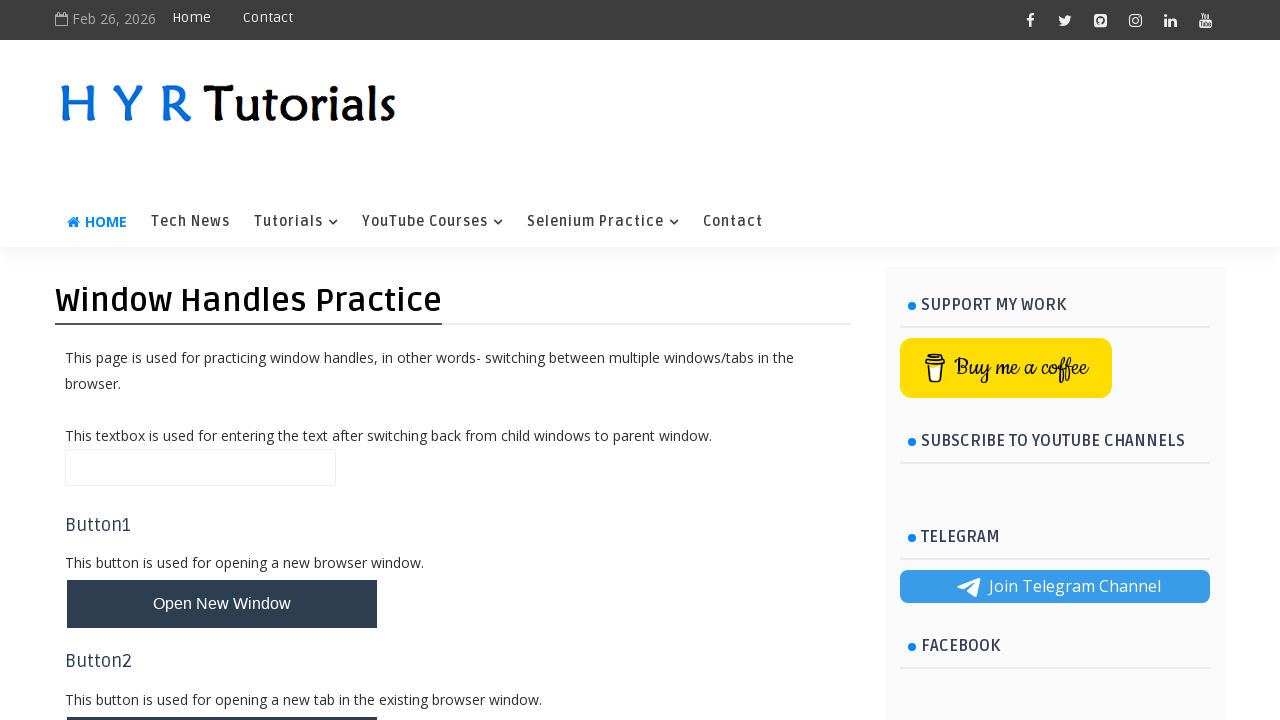

Filled name field with 'Ansari' in parent window on #name
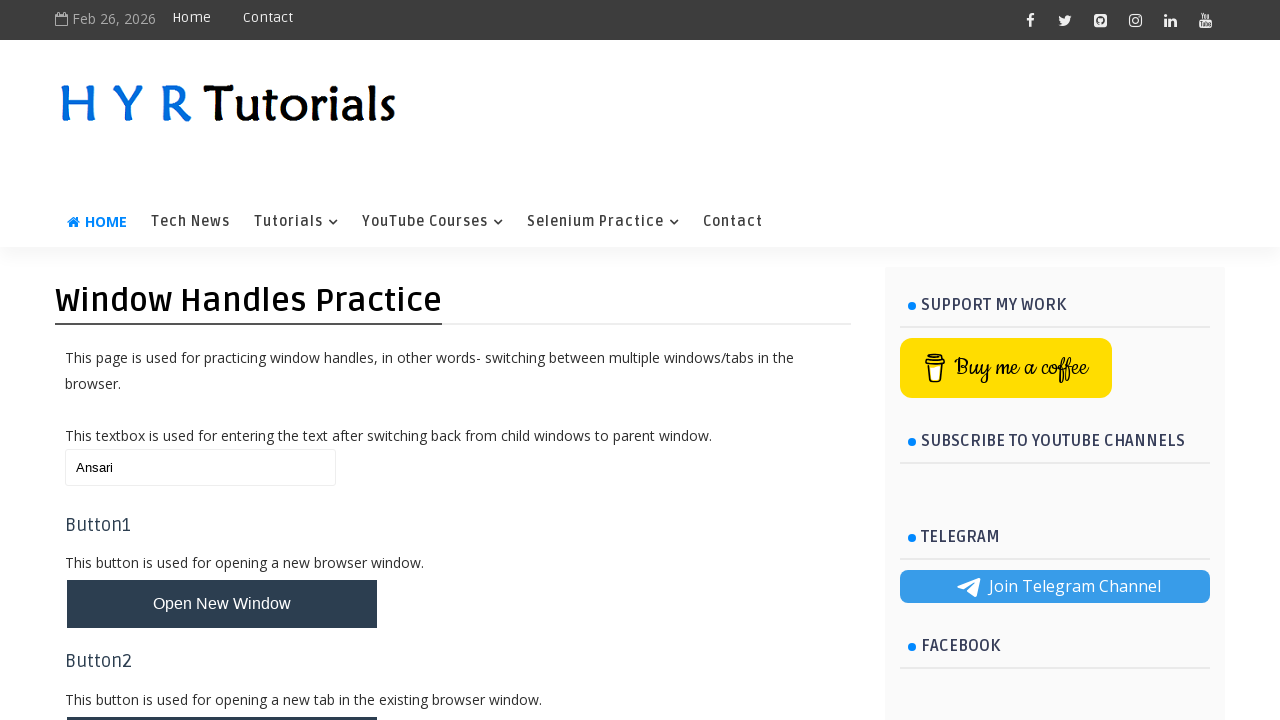

Clicked button to open new window at (222, 604) on #newWindowBtn
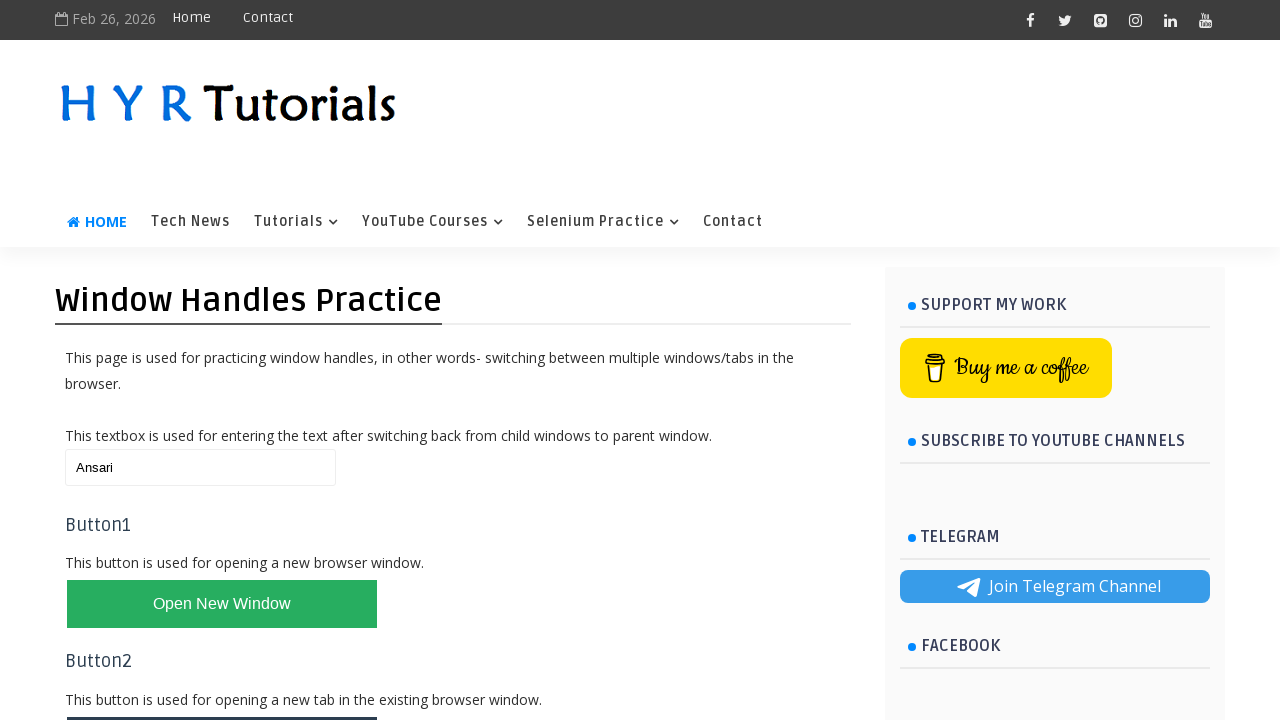

New window opened and captured
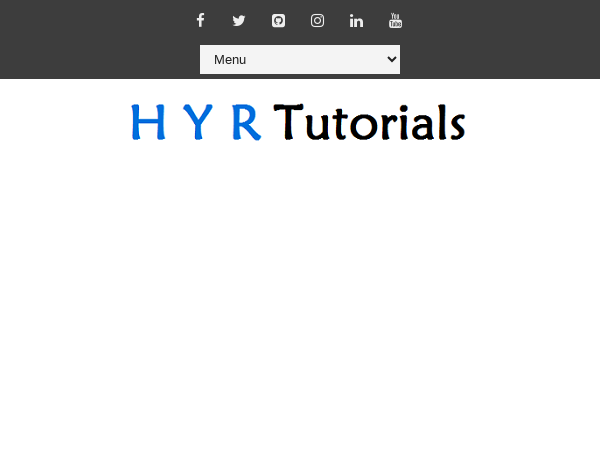

New window page loaded
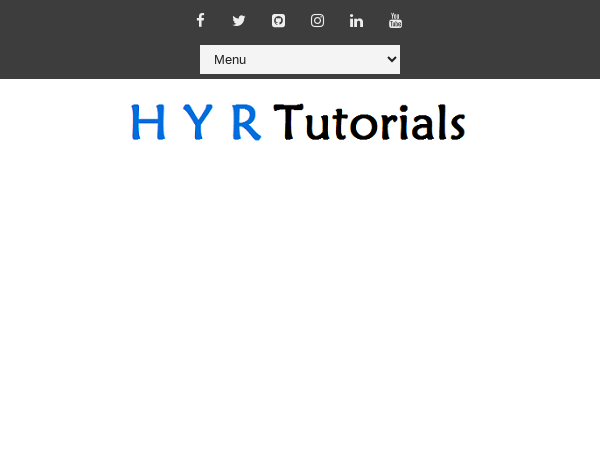

Filled first name field with 'mohammed' in new window on #firstName
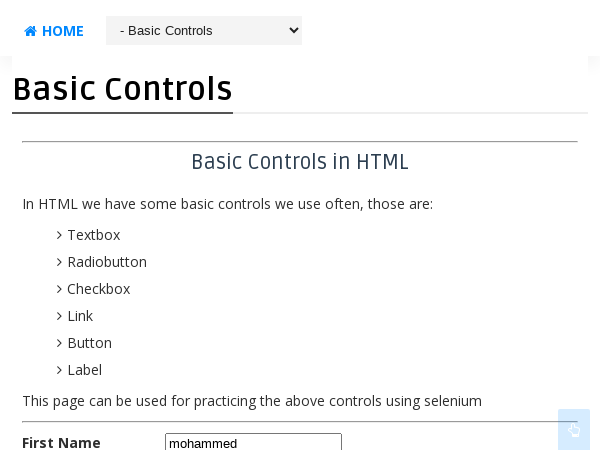

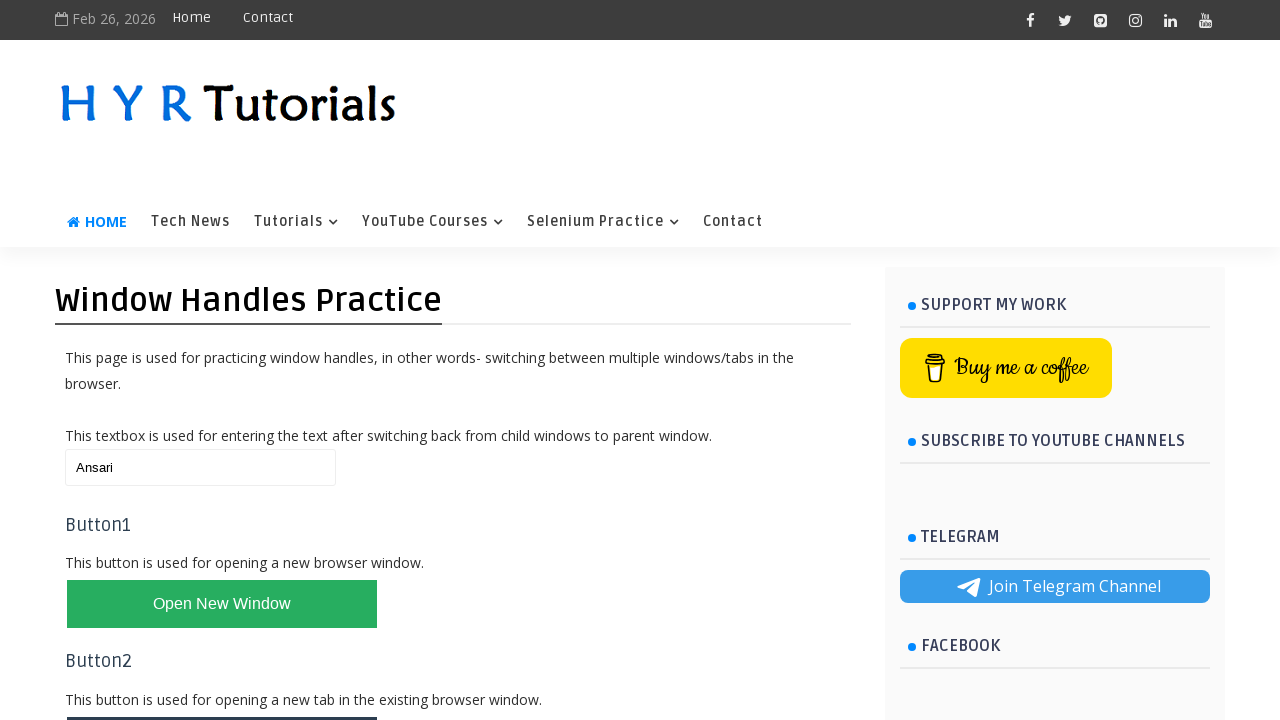